Tests the listing page to verify there are exactly 3 cats listed and no 4th item exists

Starting URL: https://cs1632.appspot.com/

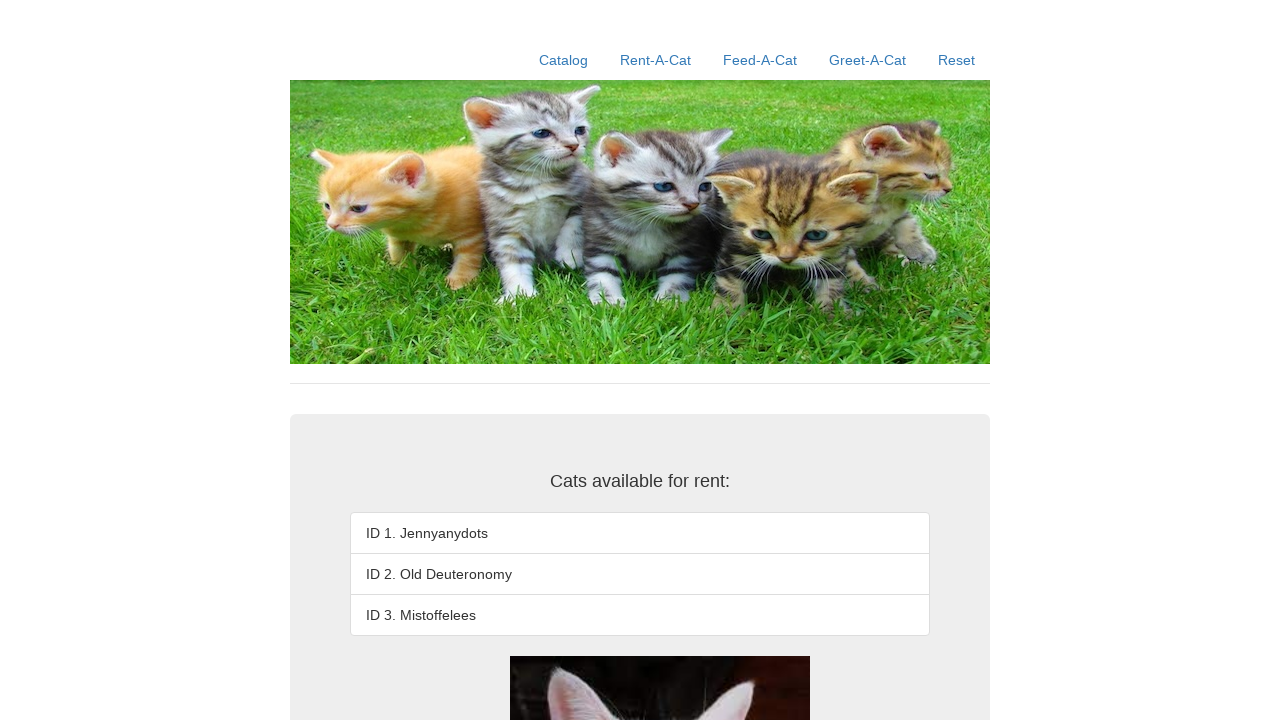

Clicked on the home/catalog link at (564, 60) on xpath=//a[contains(@href, '/')]
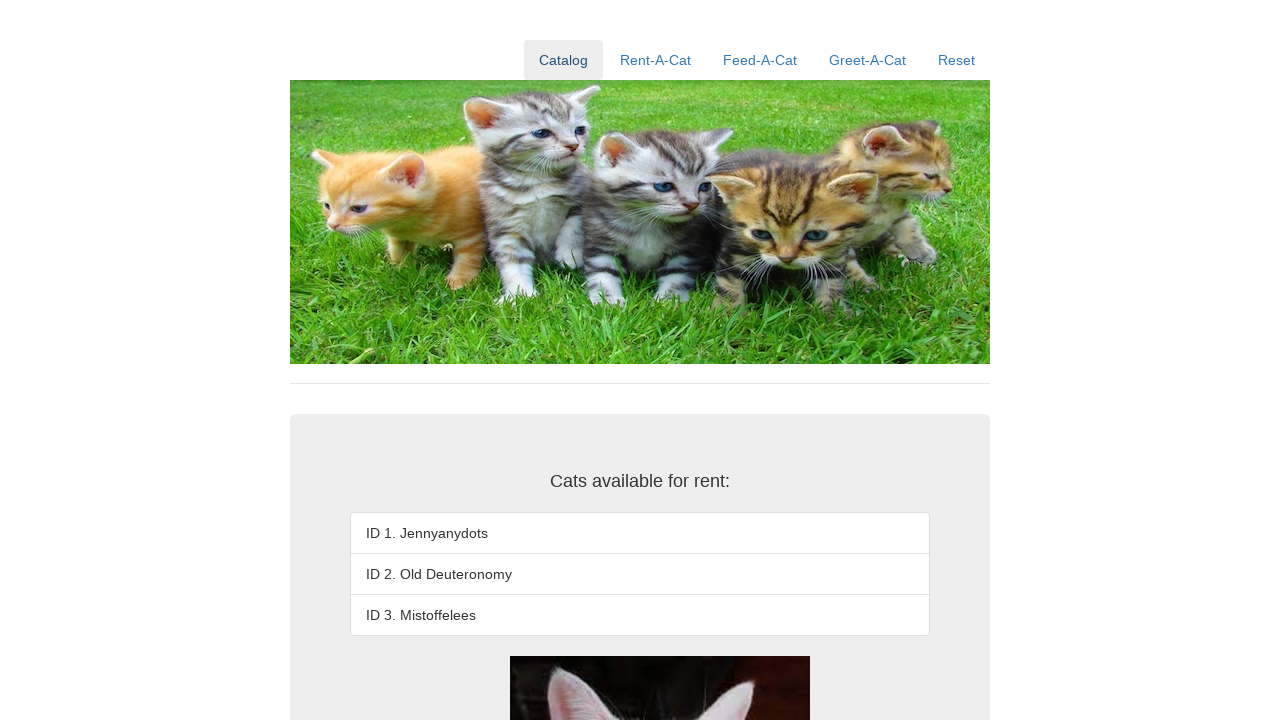

Verified that no 4th list item exists (count == 0)
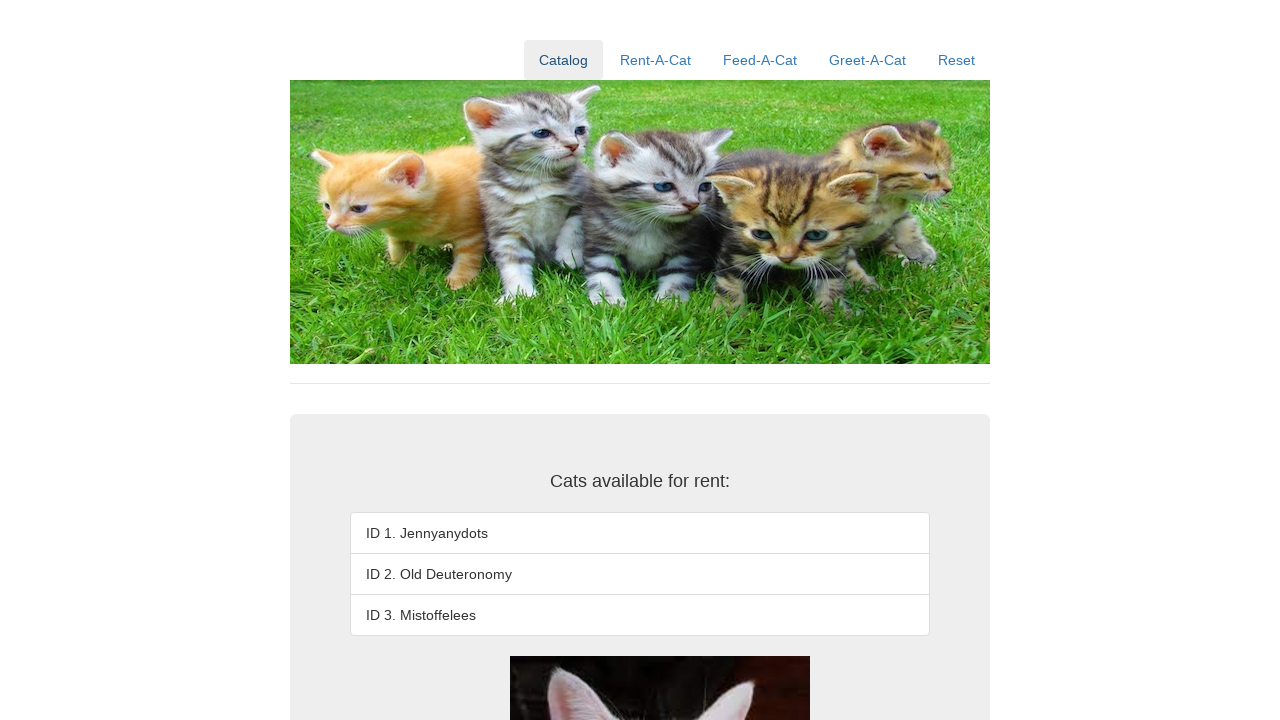

Verified that the 3rd list item text is 'ID 3. Mistoffelees'
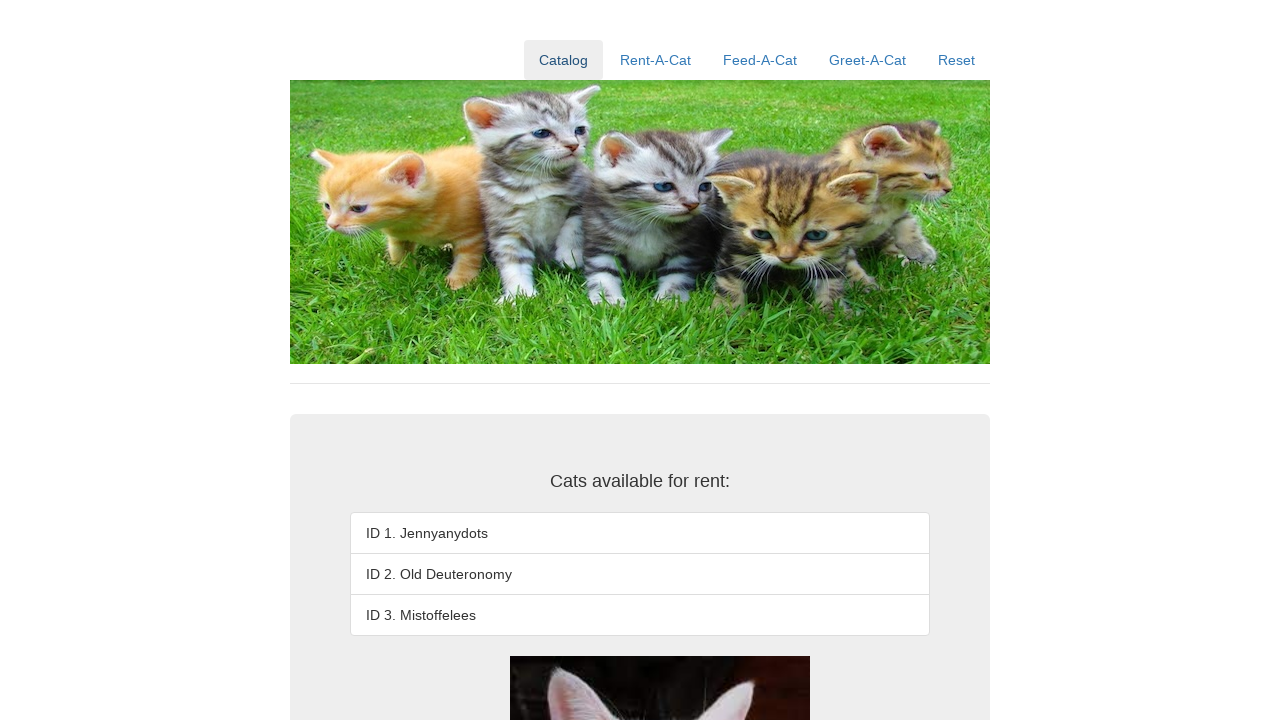

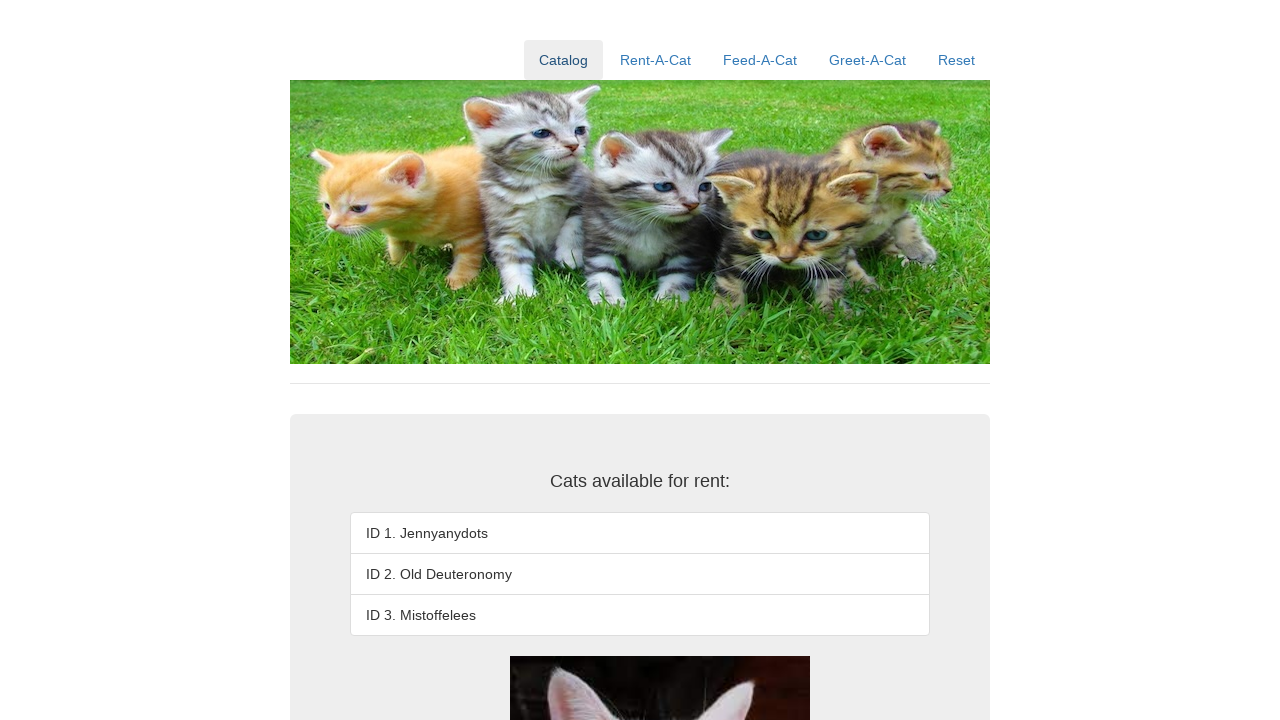